Tests keyboard interaction by typing text with SHIFT key modifier in a text field

Starting URL: https://demoqa.com/text-box

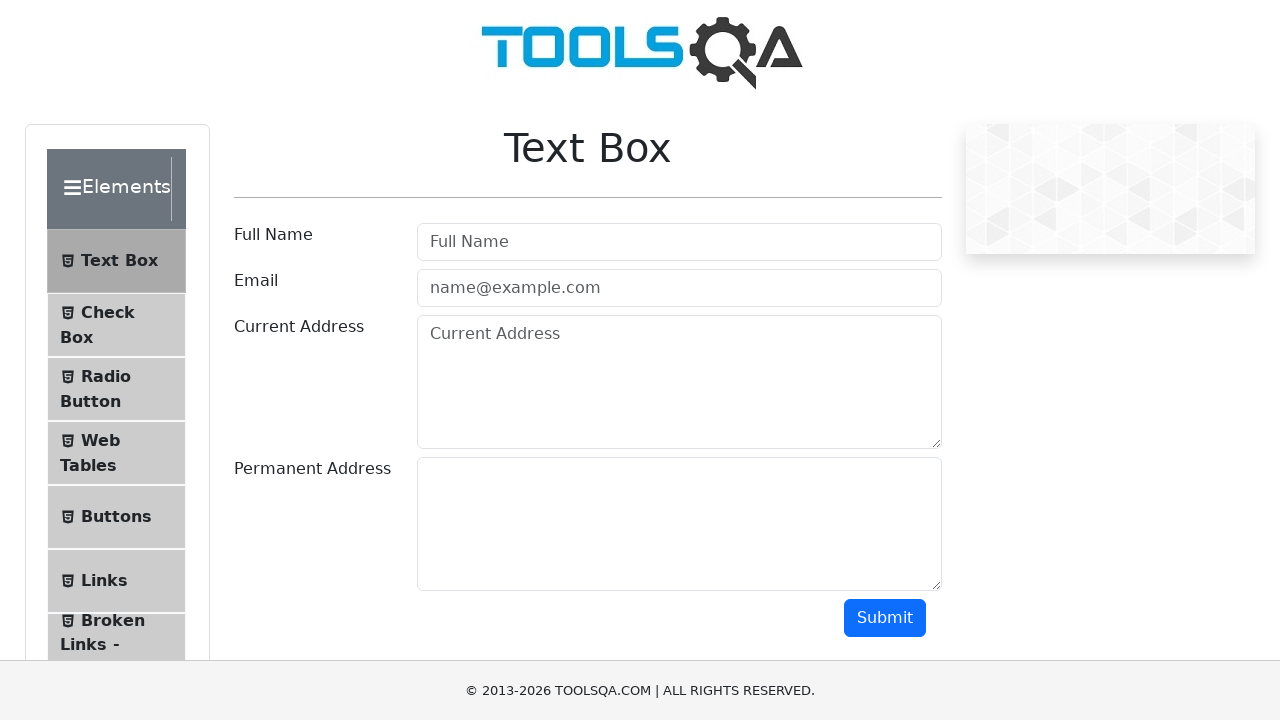

Located the username input field
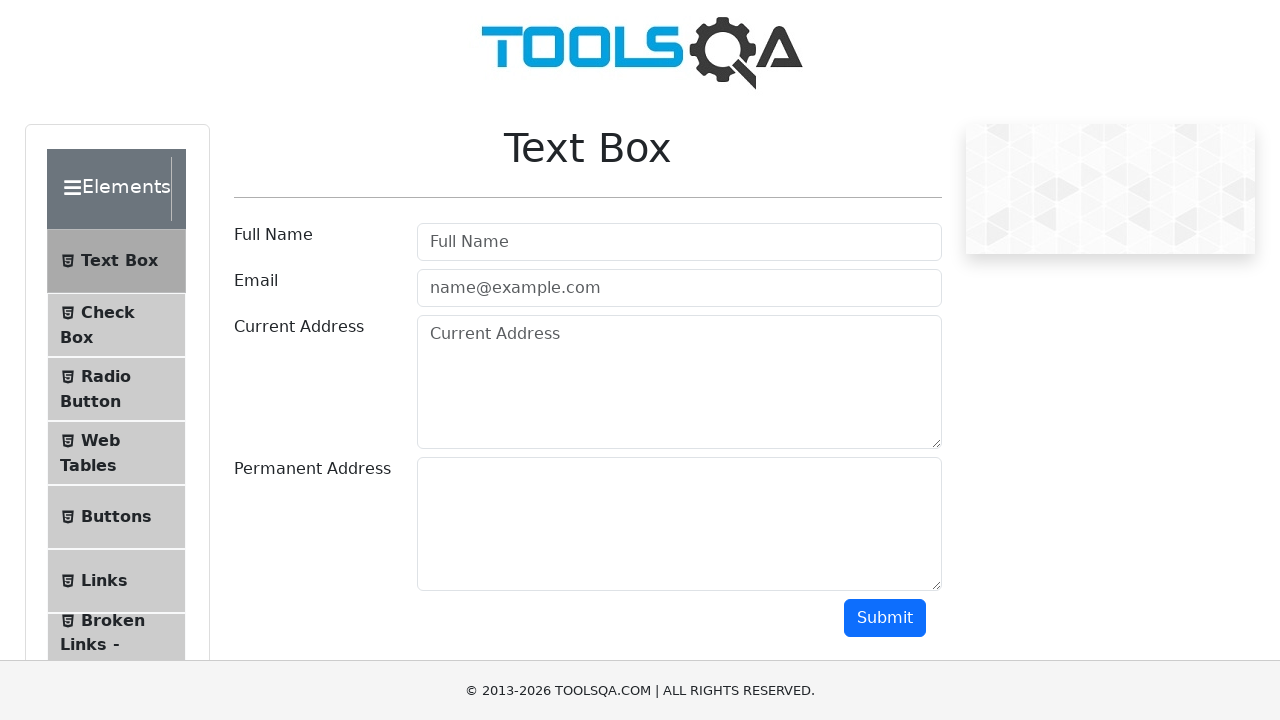

Pressed SHIFT key down
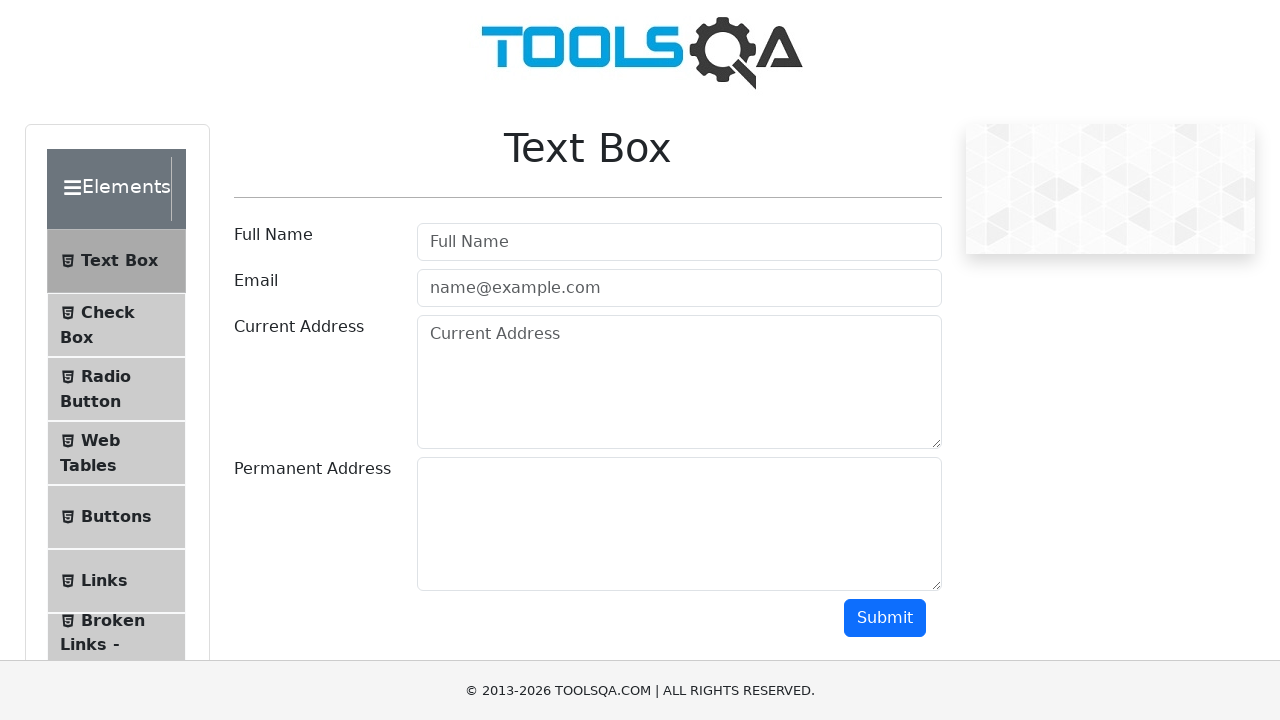

Filled username field with 'AMAL' while SHIFT key is held on #userName
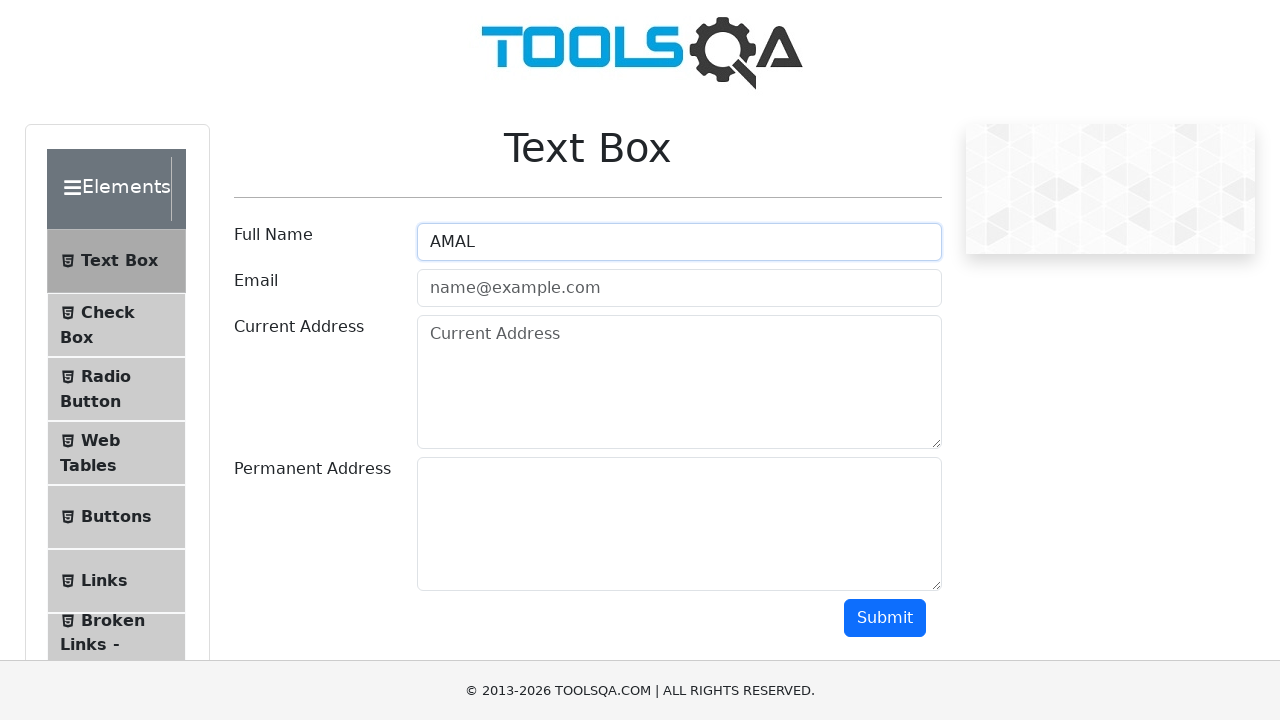

Released SHIFT key
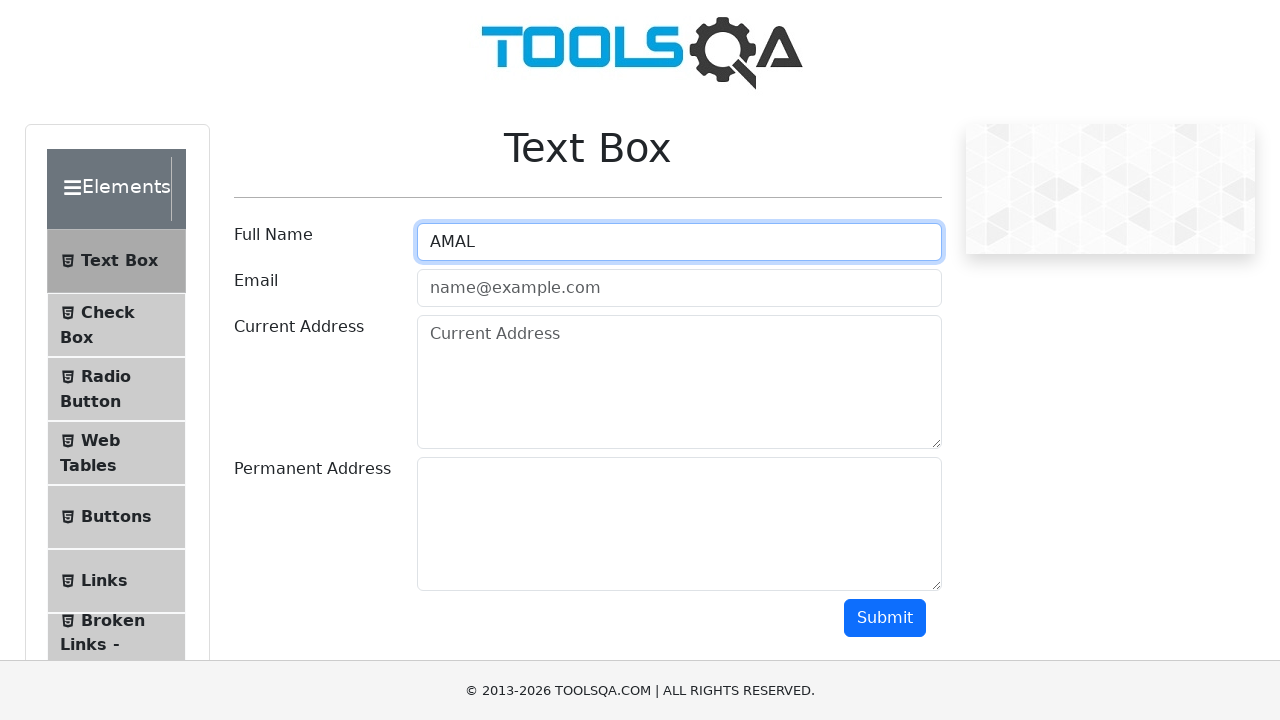

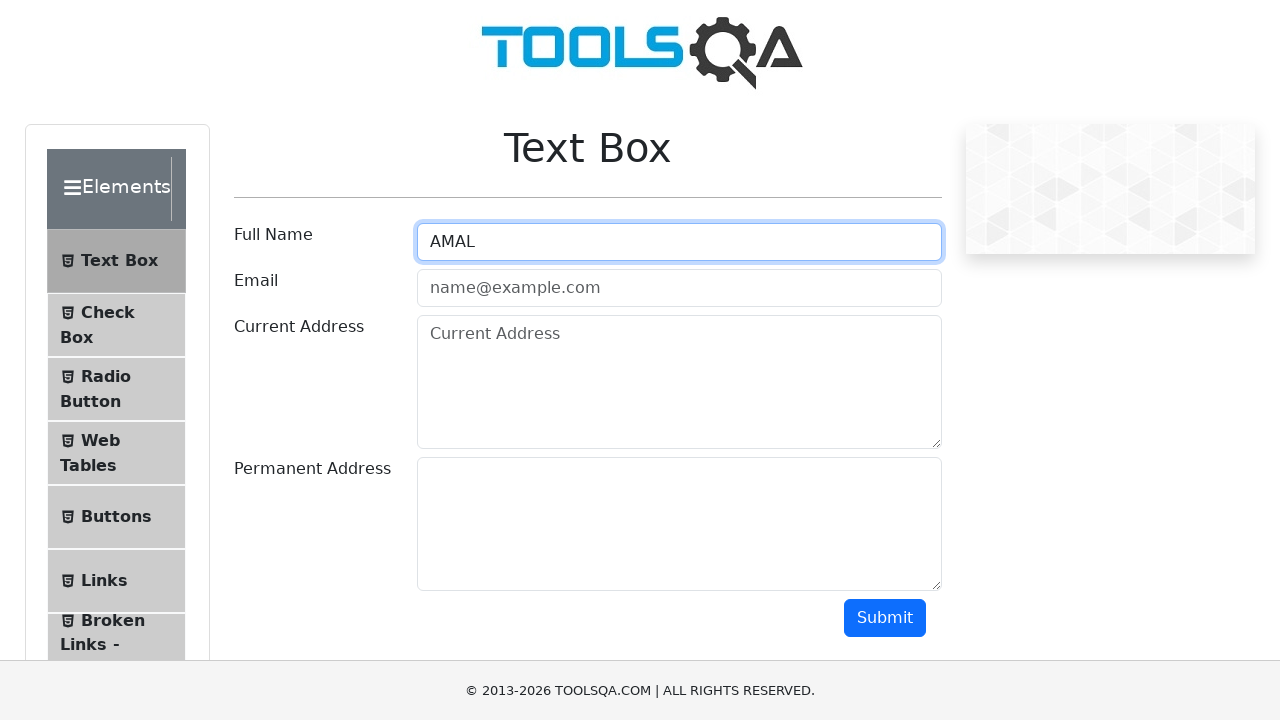